Tests implicit wait functionality by clicking an enable button and waiting for a success message to appear

Starting URL: http://the-internet.herokuapp.com/dynamic_controls

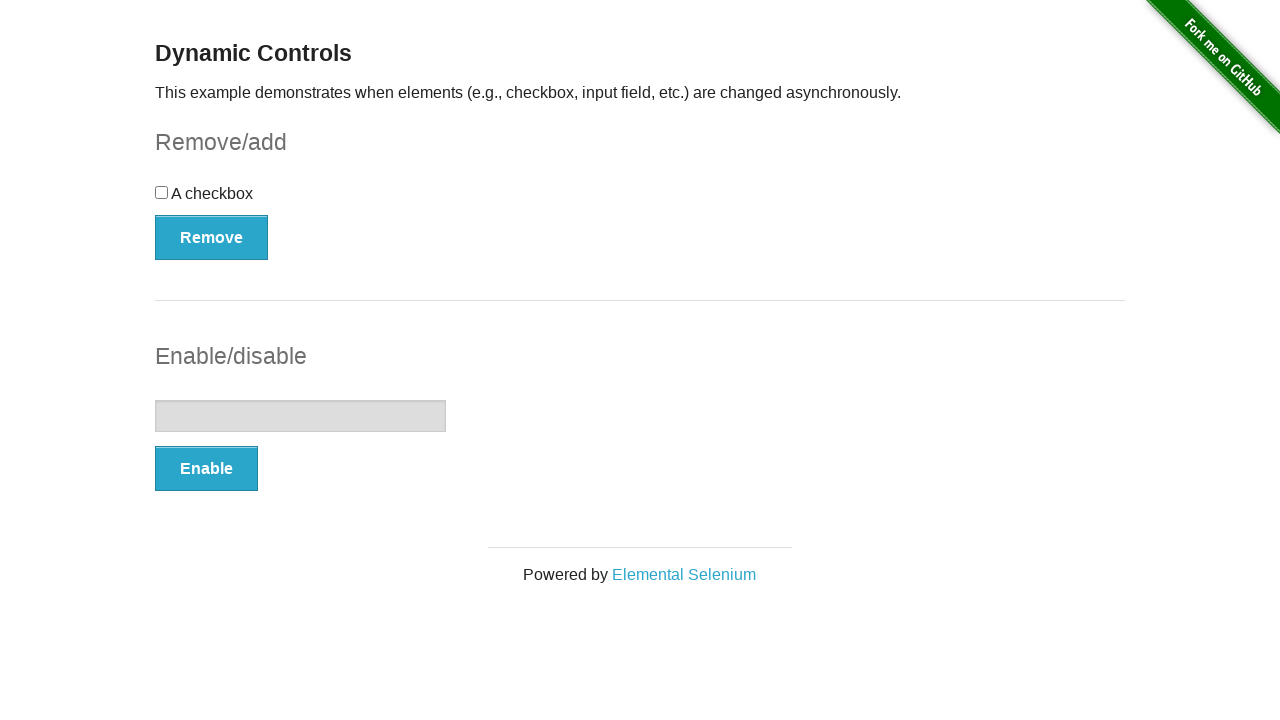

Clicked the Enable button in the input-example form at (206, 469) on xpath=//form[@id='input-example']/button[@type='button']
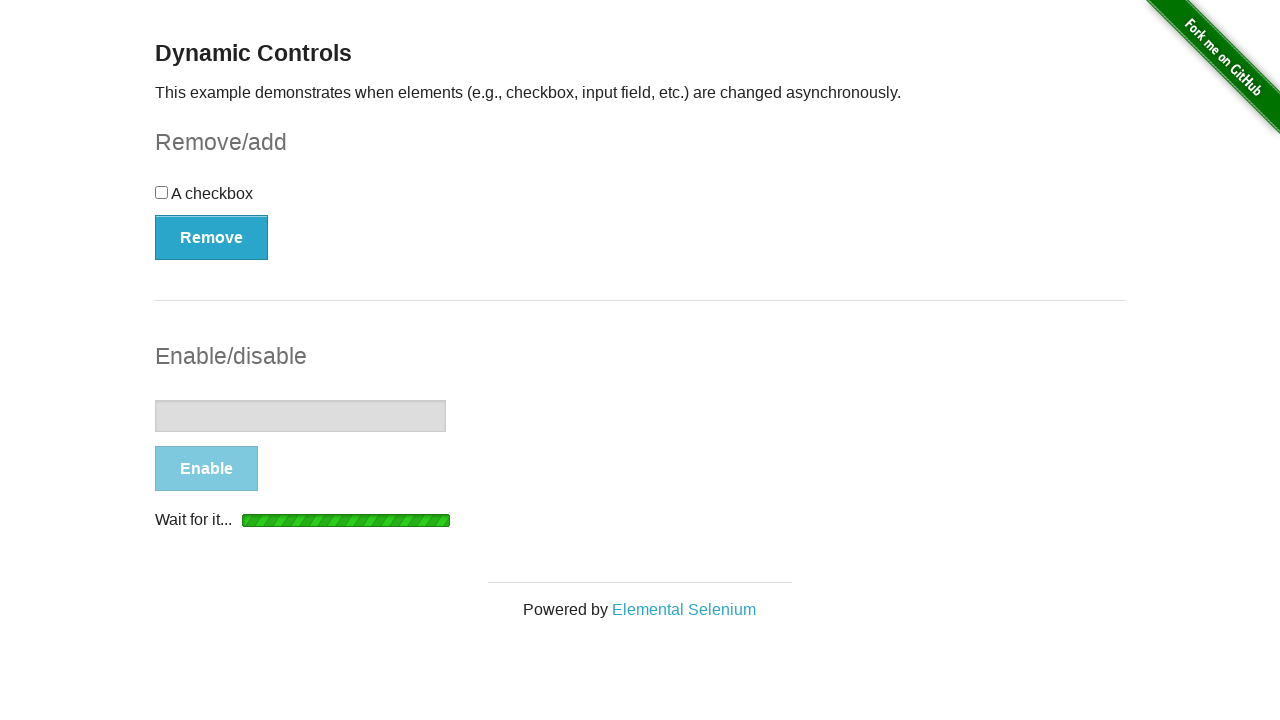

Success message appeared after implicit wait
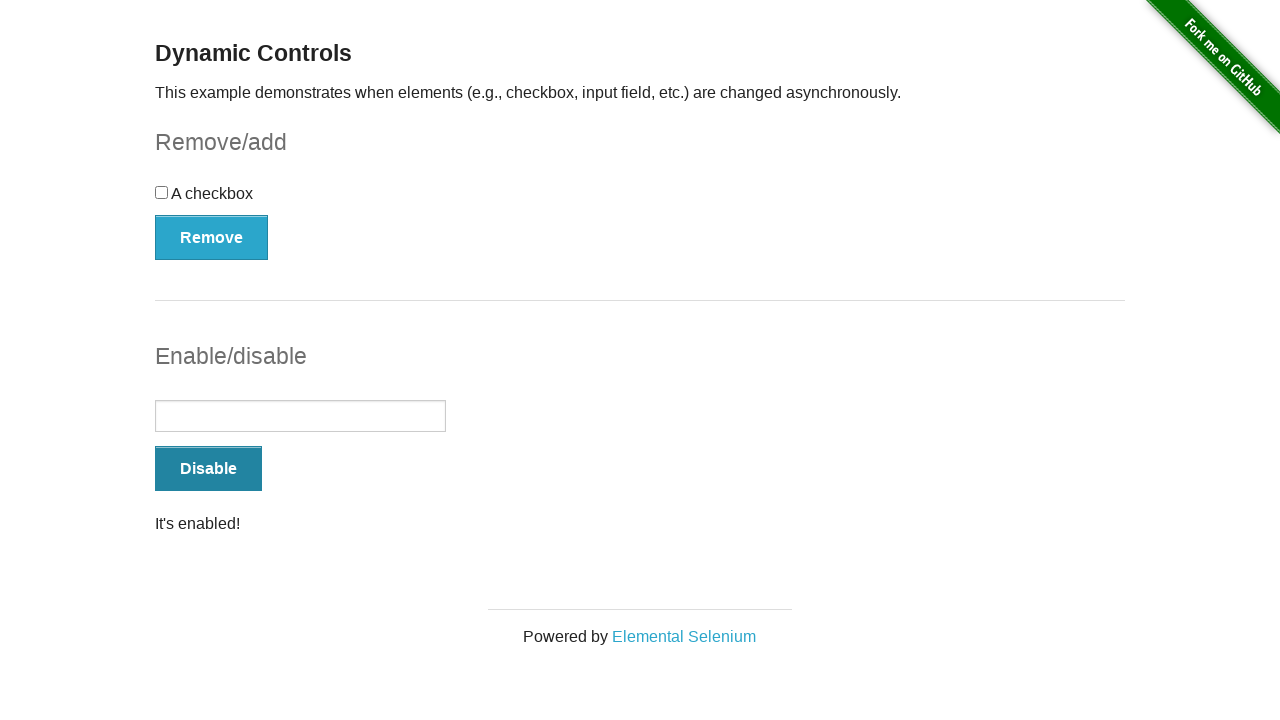

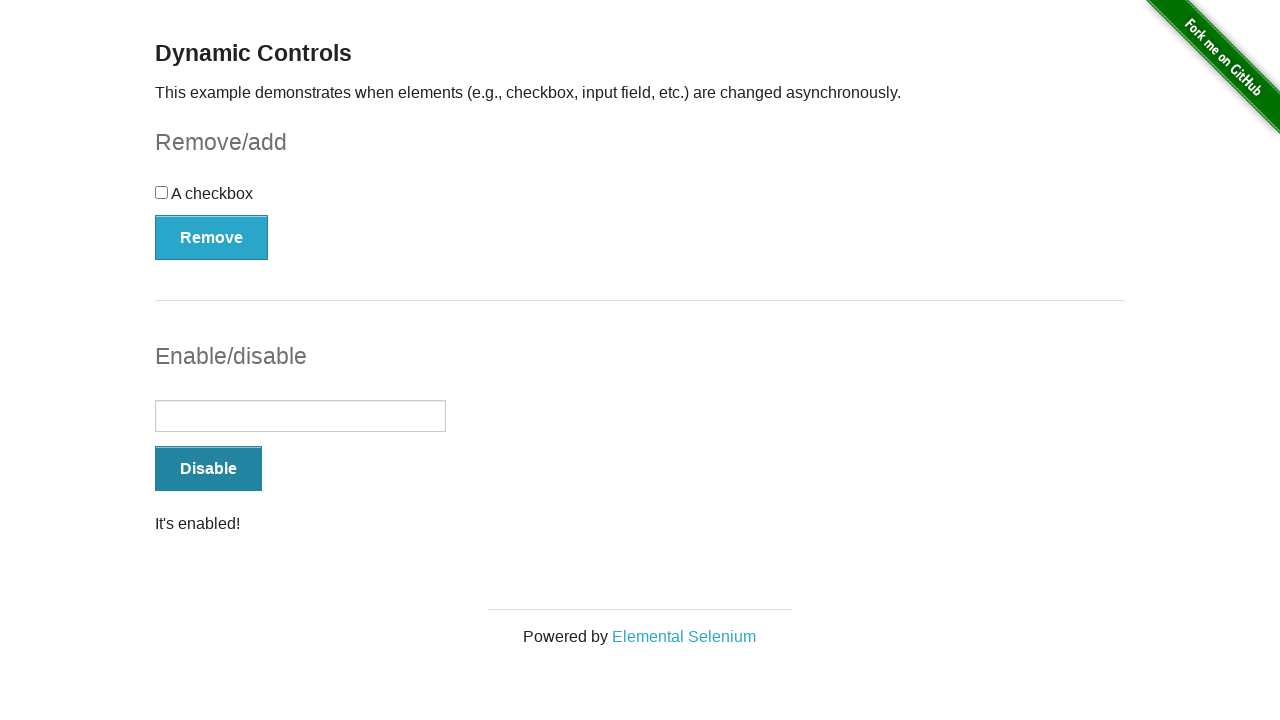